Opens the Sauce Demo homepage, maximizes the browser window, and verifies the page loads by checking for page elements.

Starting URL: https://www.saucedemo.com/

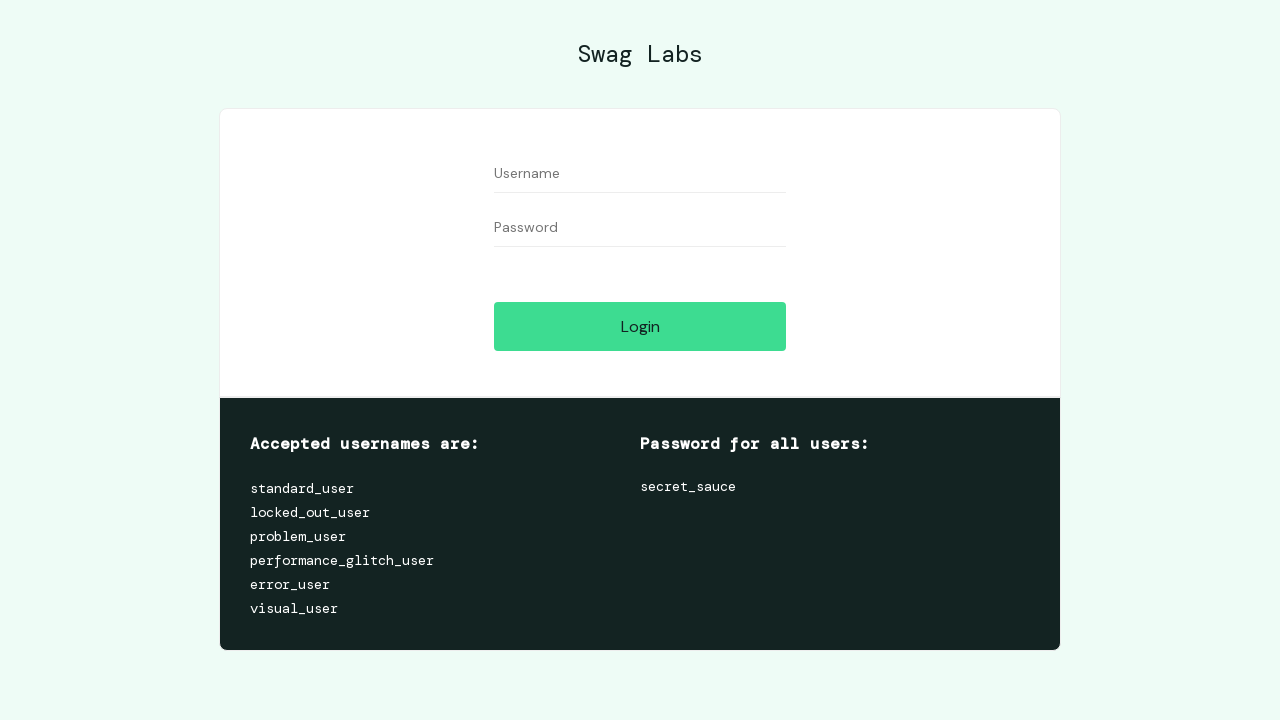

Set browser viewport to 1920x1080
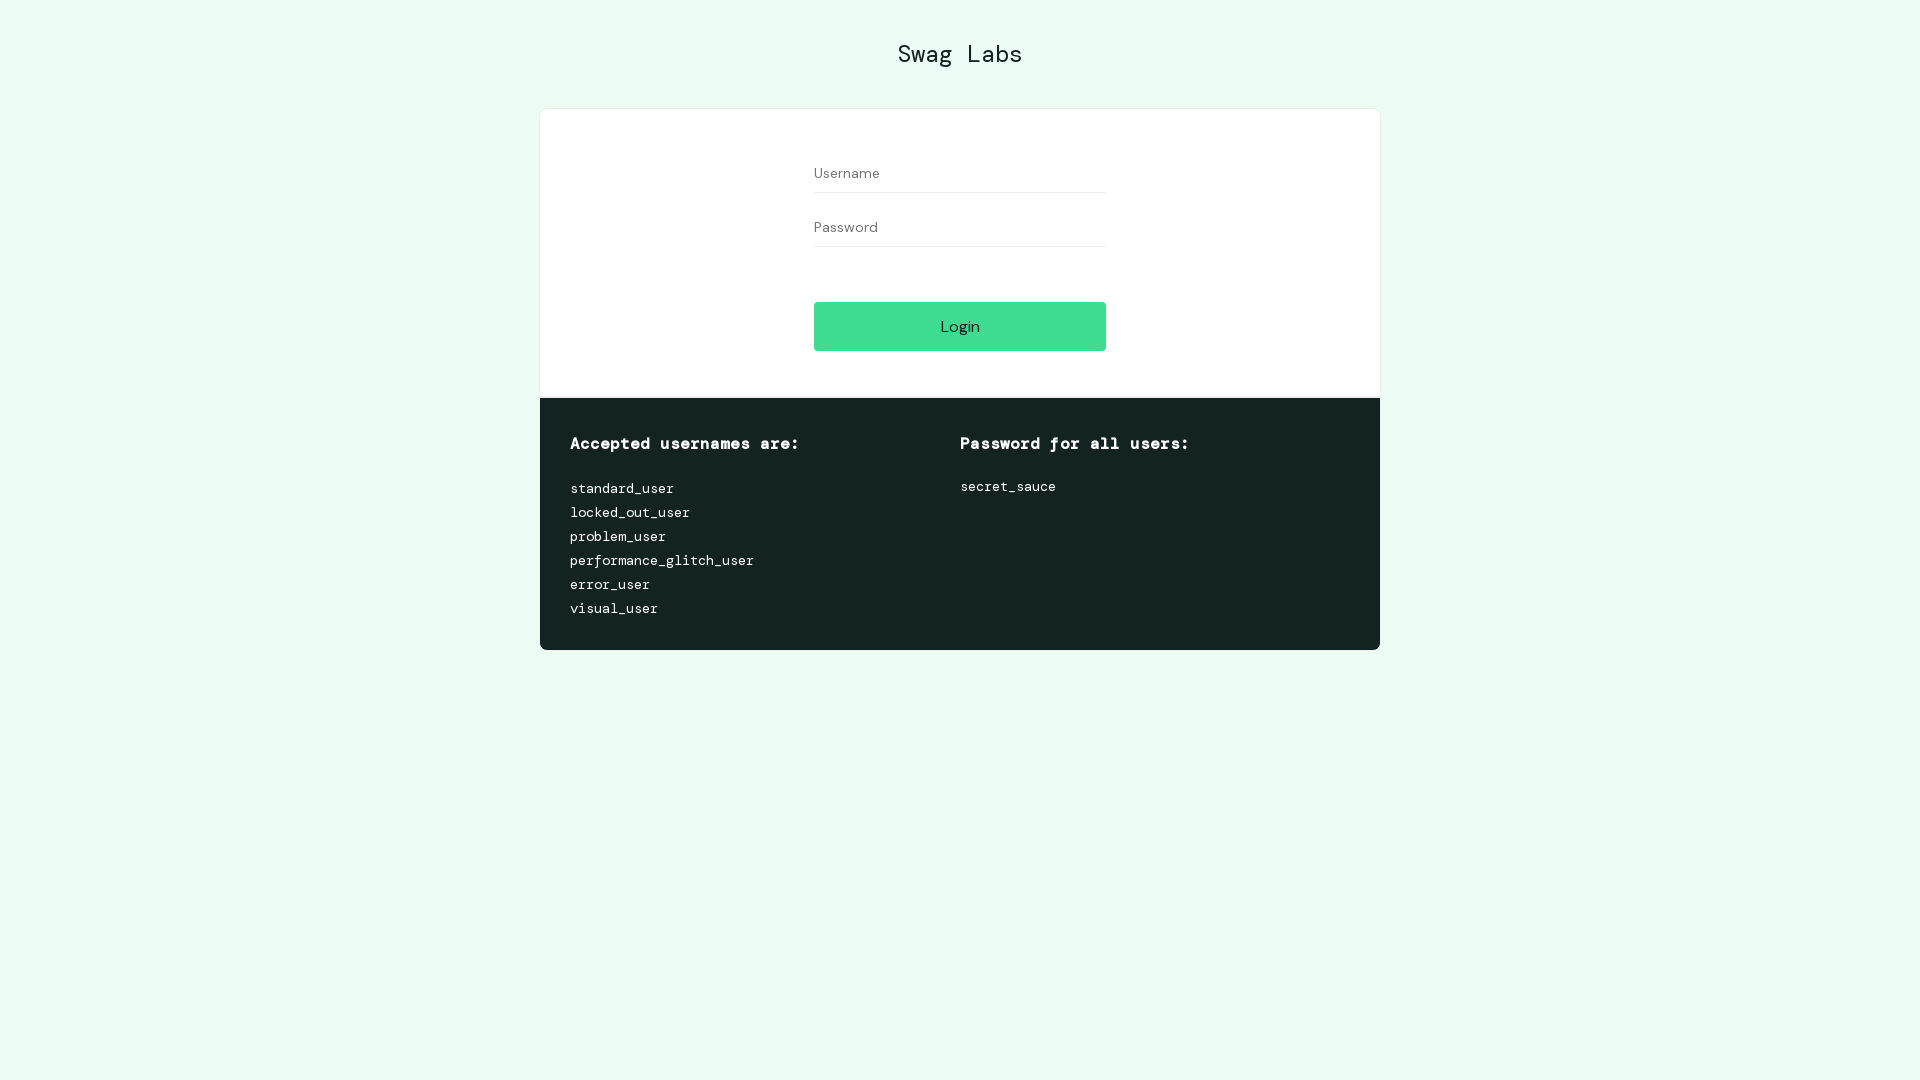

Waited for page to reach networkidle state
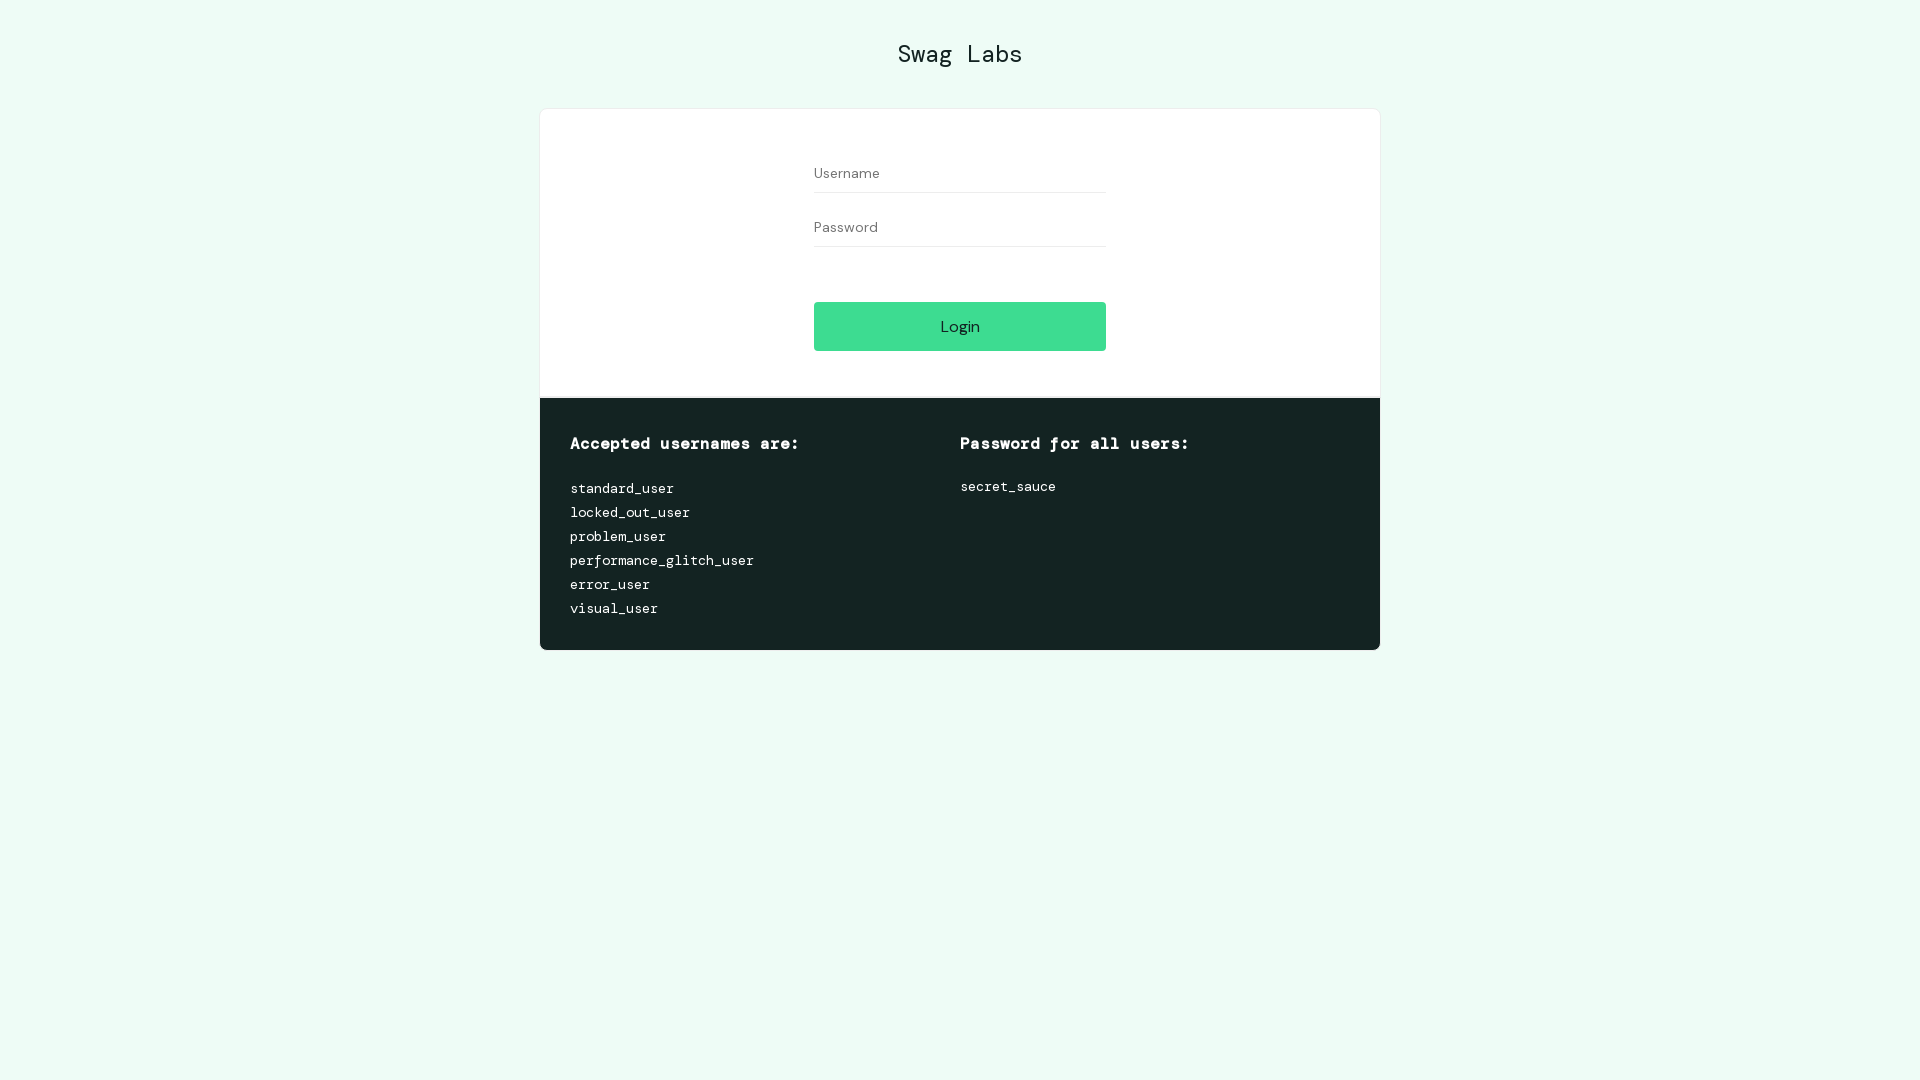

Verified login button element is present on Sauce Demo homepage
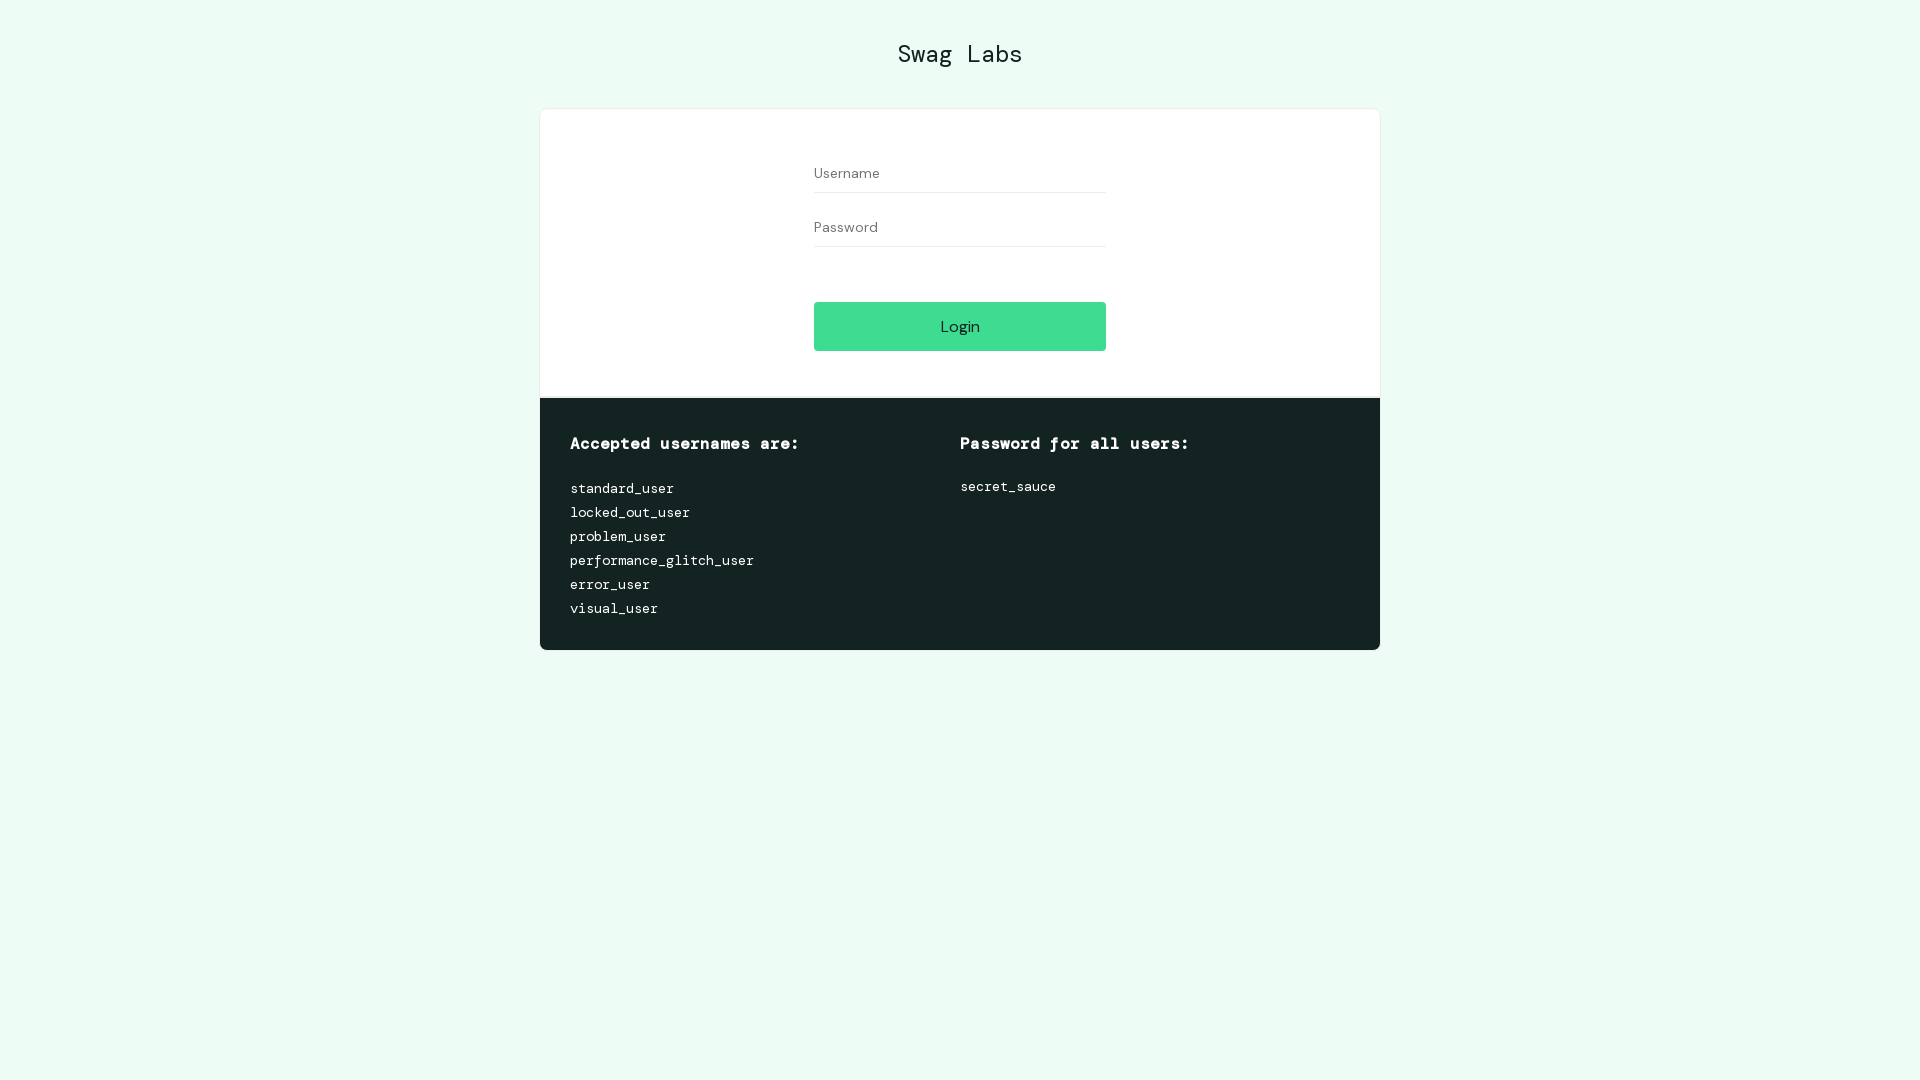

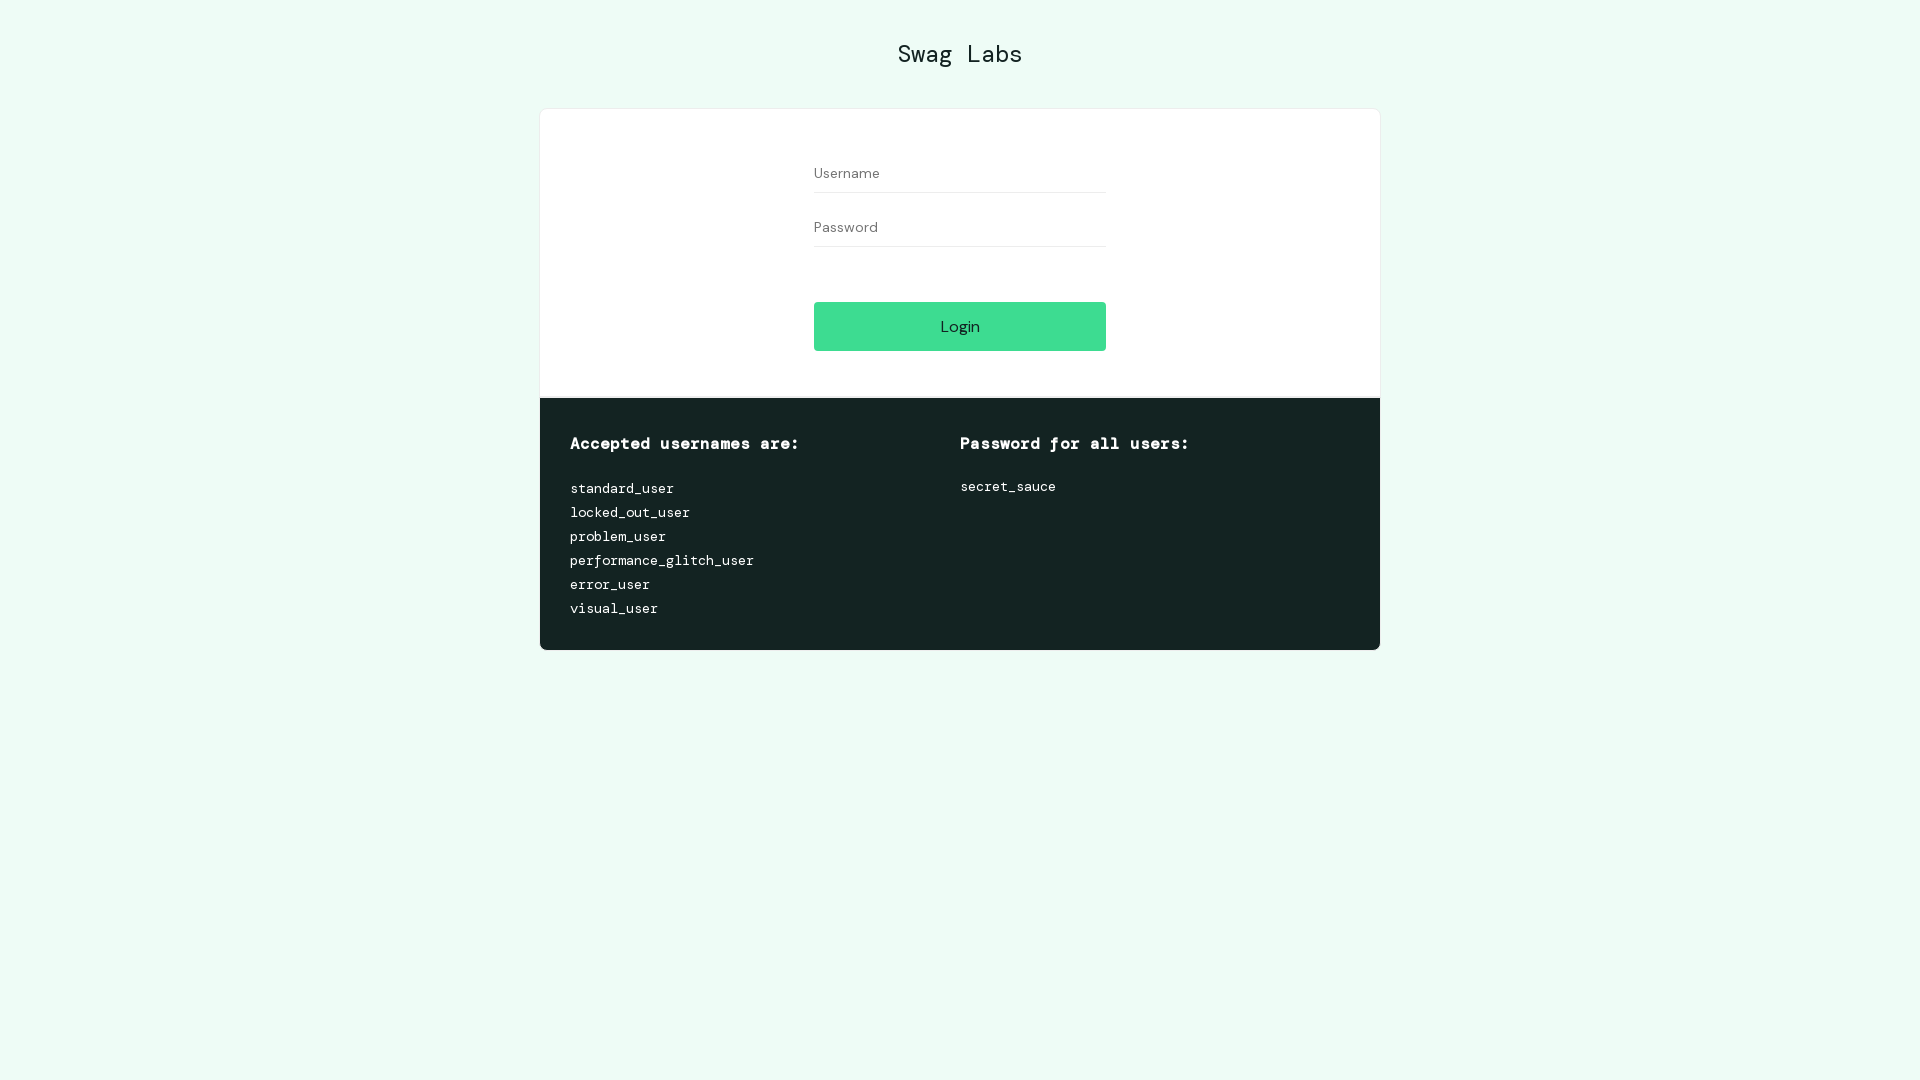